Tests navigation through multiple sidebar links on jQuery UI site

Starting URL: https://jqueryui.com/

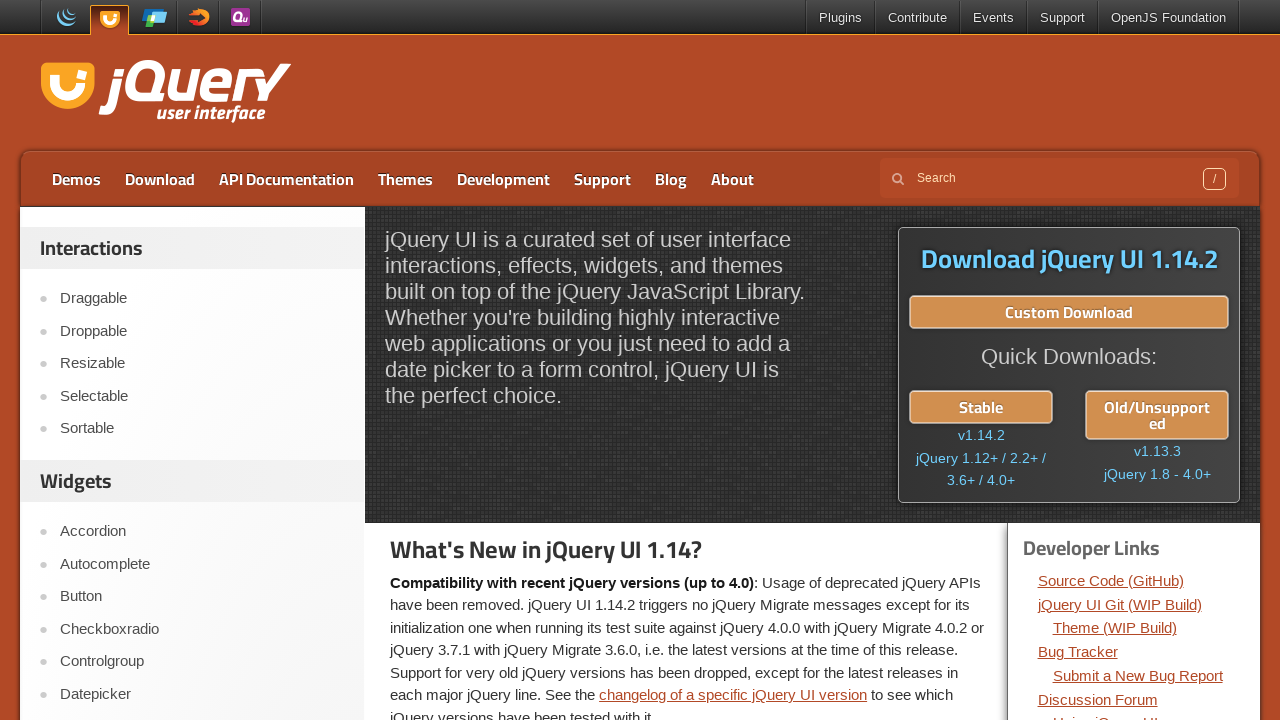

Navigated to jQuery UI homepage
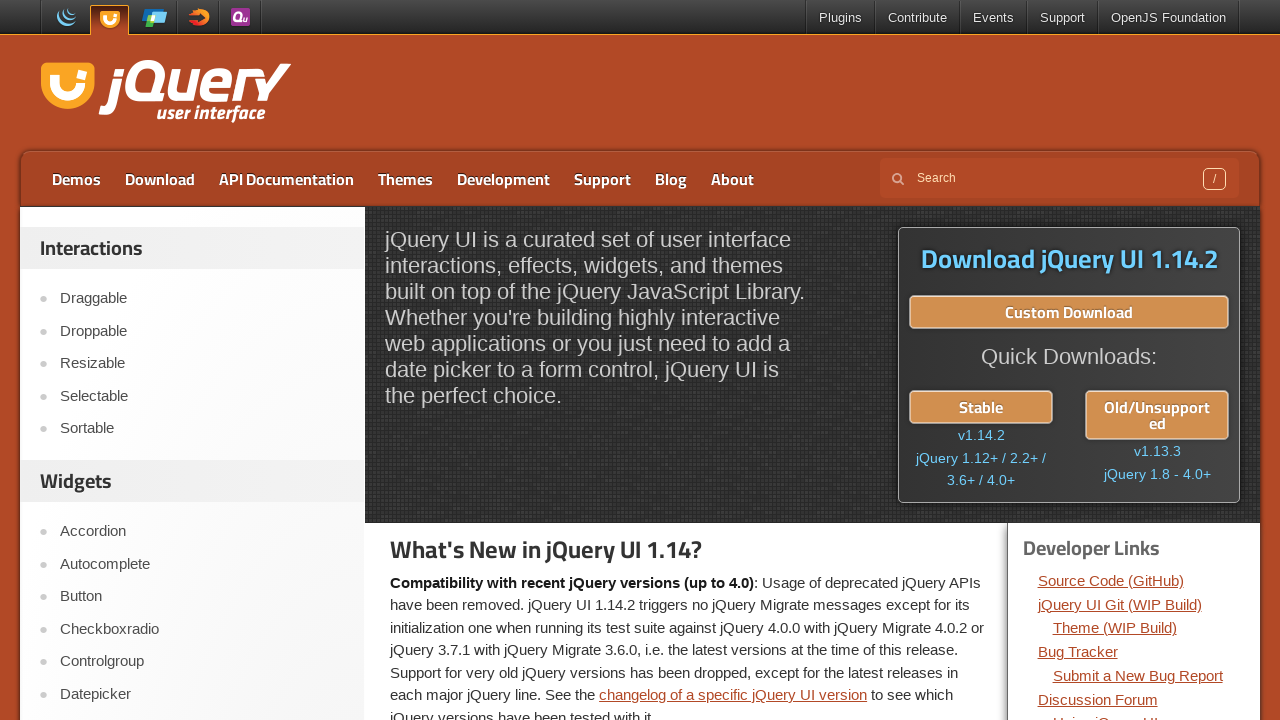

Located all sidebar links
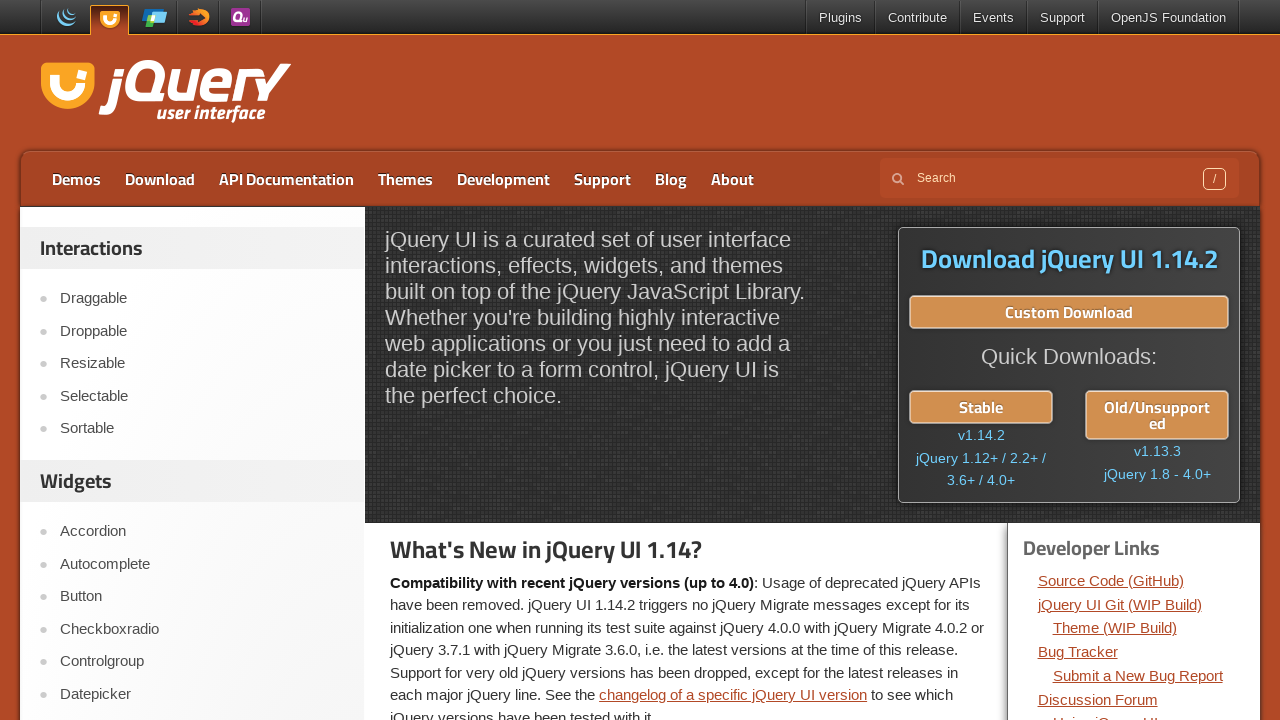

Extracted URLs from first 5 sidebar links
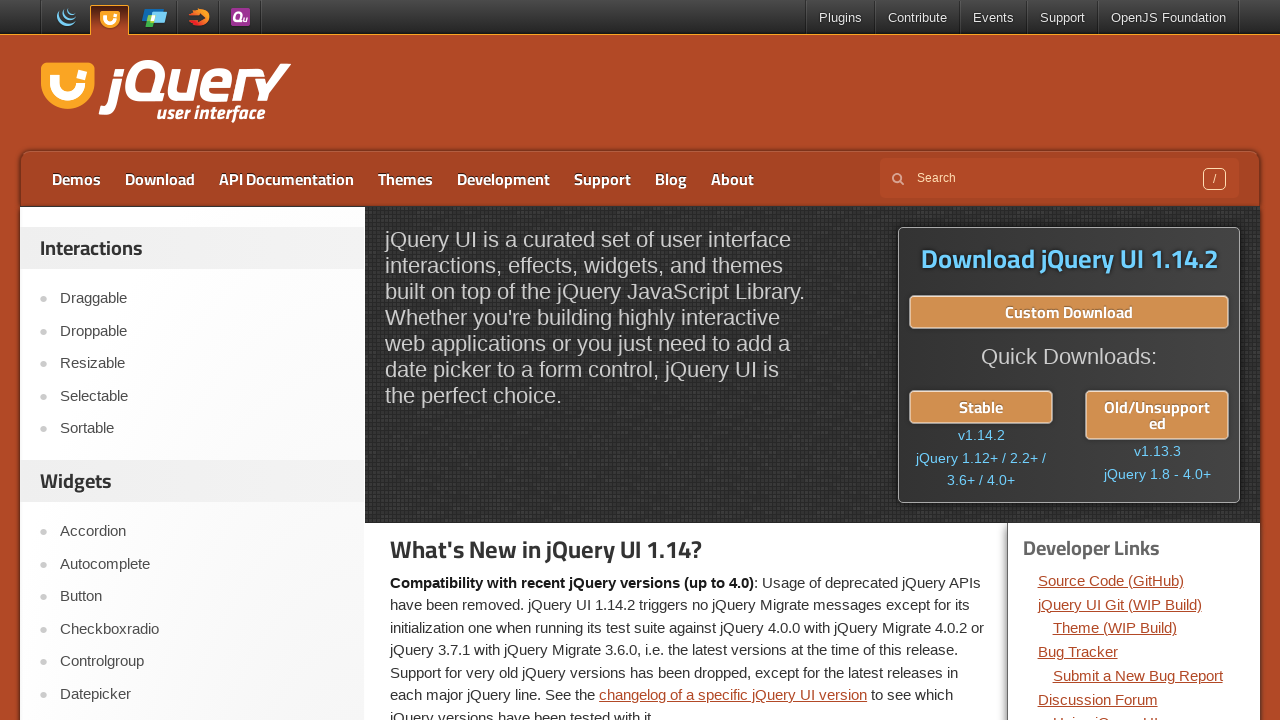

Navigated to https://jqueryui.com/draggable/
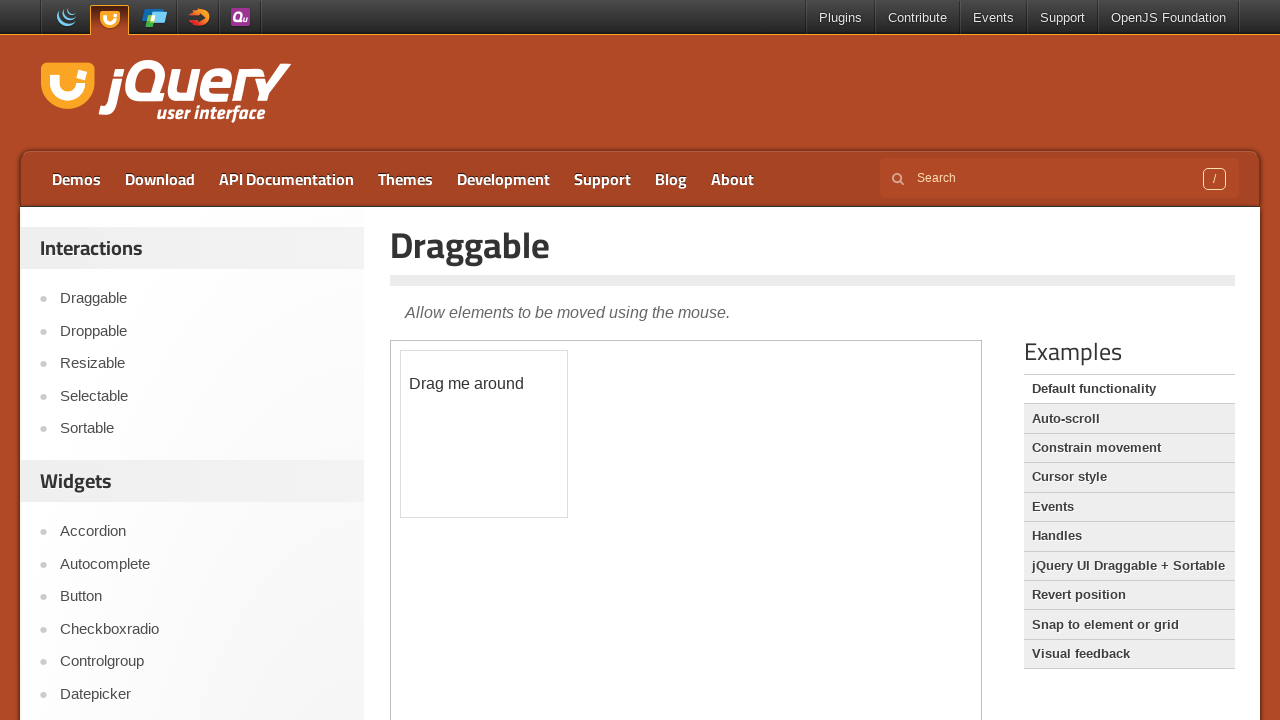

Page load completed for https://jqueryui.com/draggable/
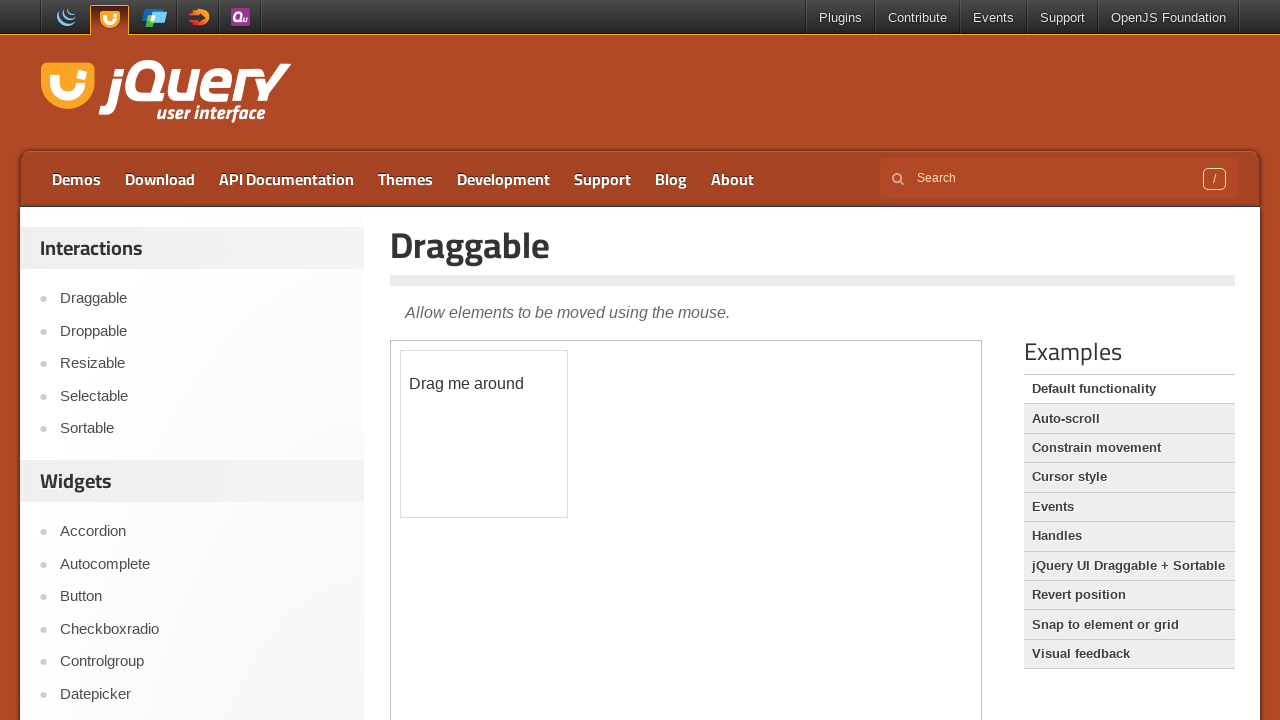

Navigated to https://jqueryui.com/droppable/
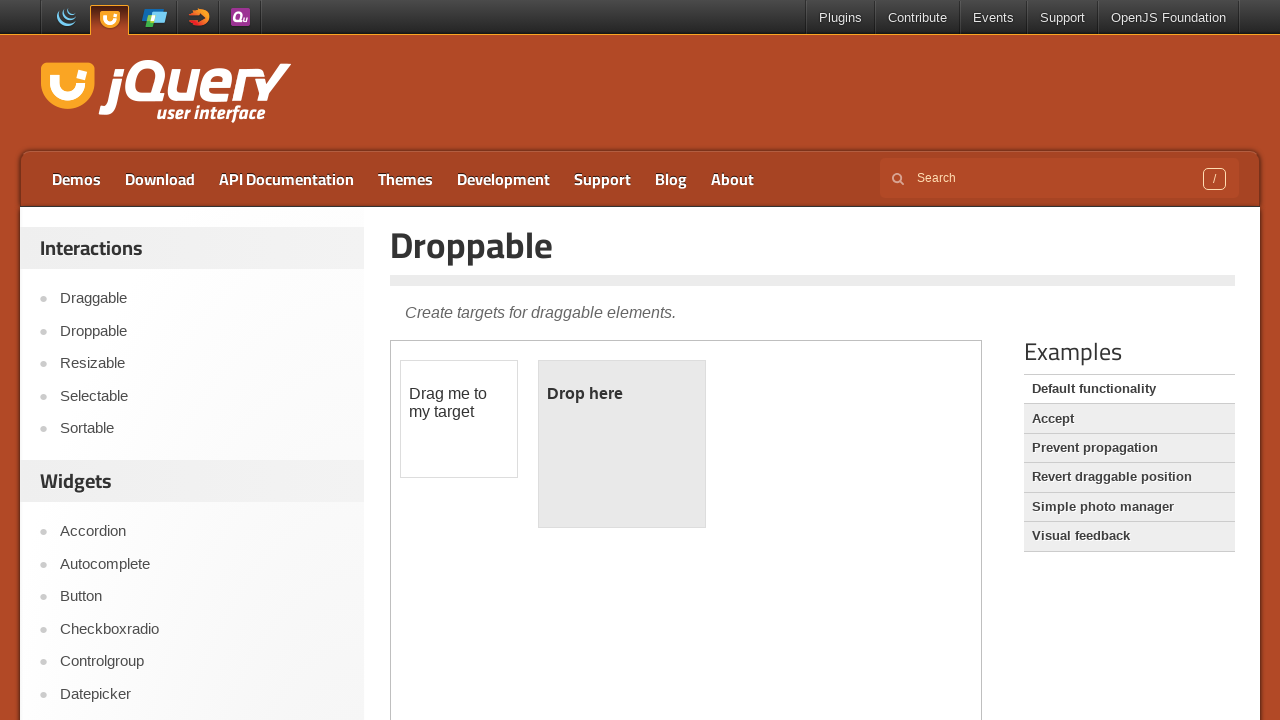

Page load completed for https://jqueryui.com/droppable/
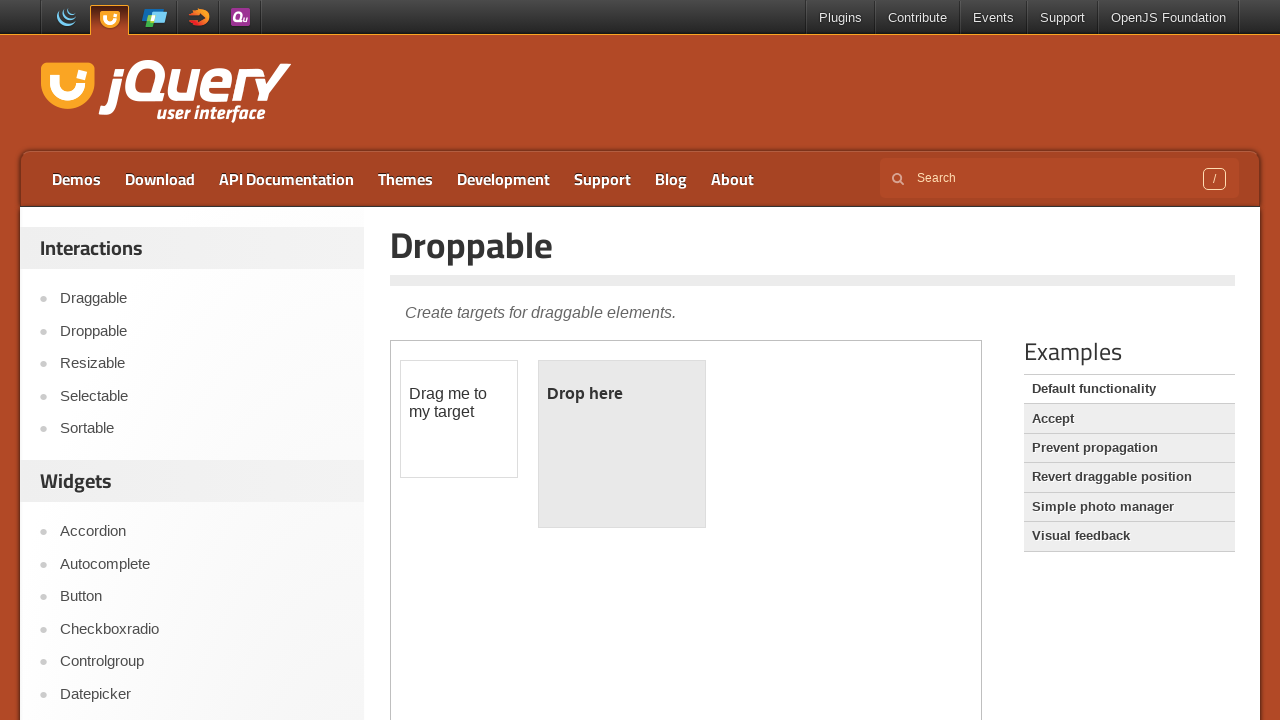

Navigated to https://jqueryui.com/resizable/
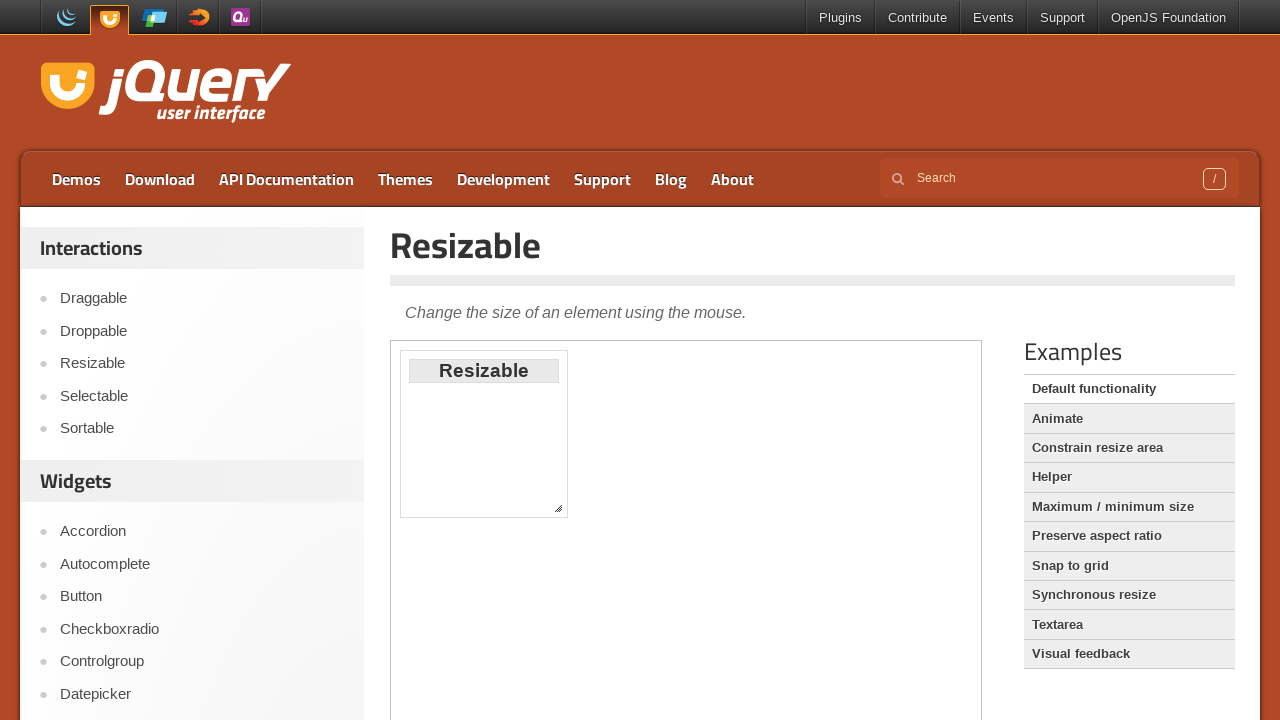

Page load completed for https://jqueryui.com/resizable/
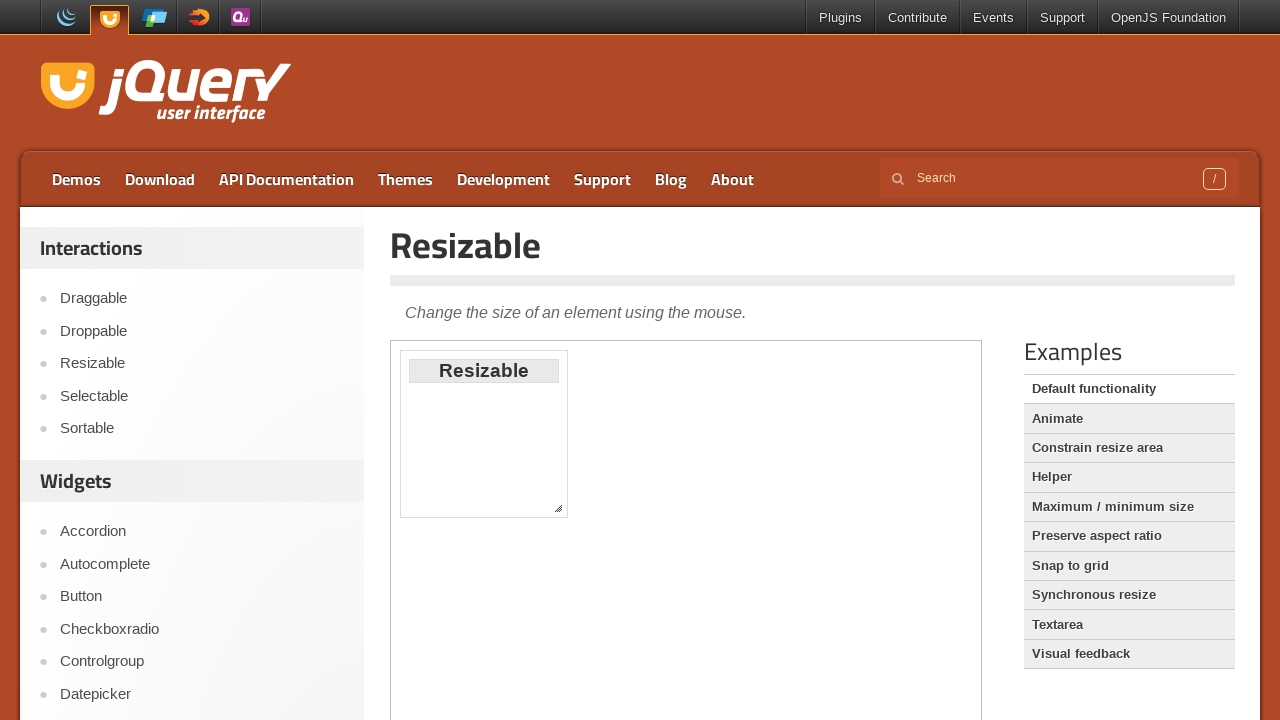

Navigated to https://jqueryui.com/selectable/
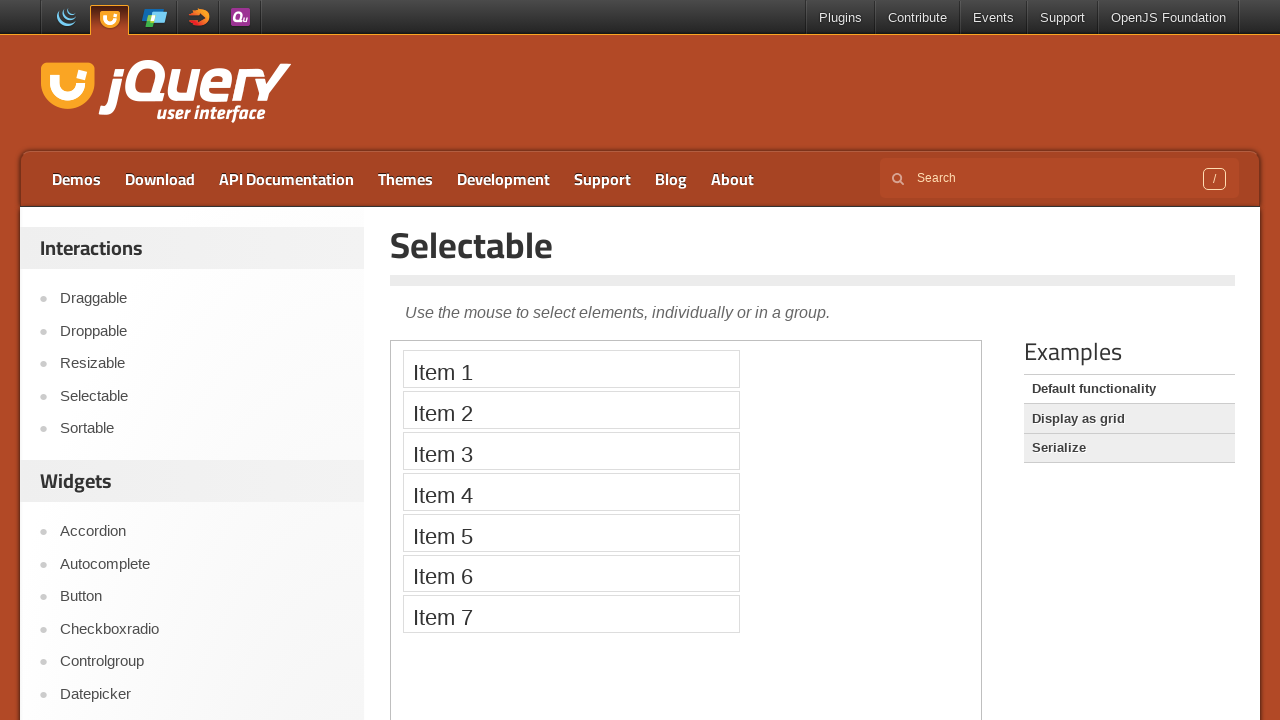

Page load completed for https://jqueryui.com/selectable/
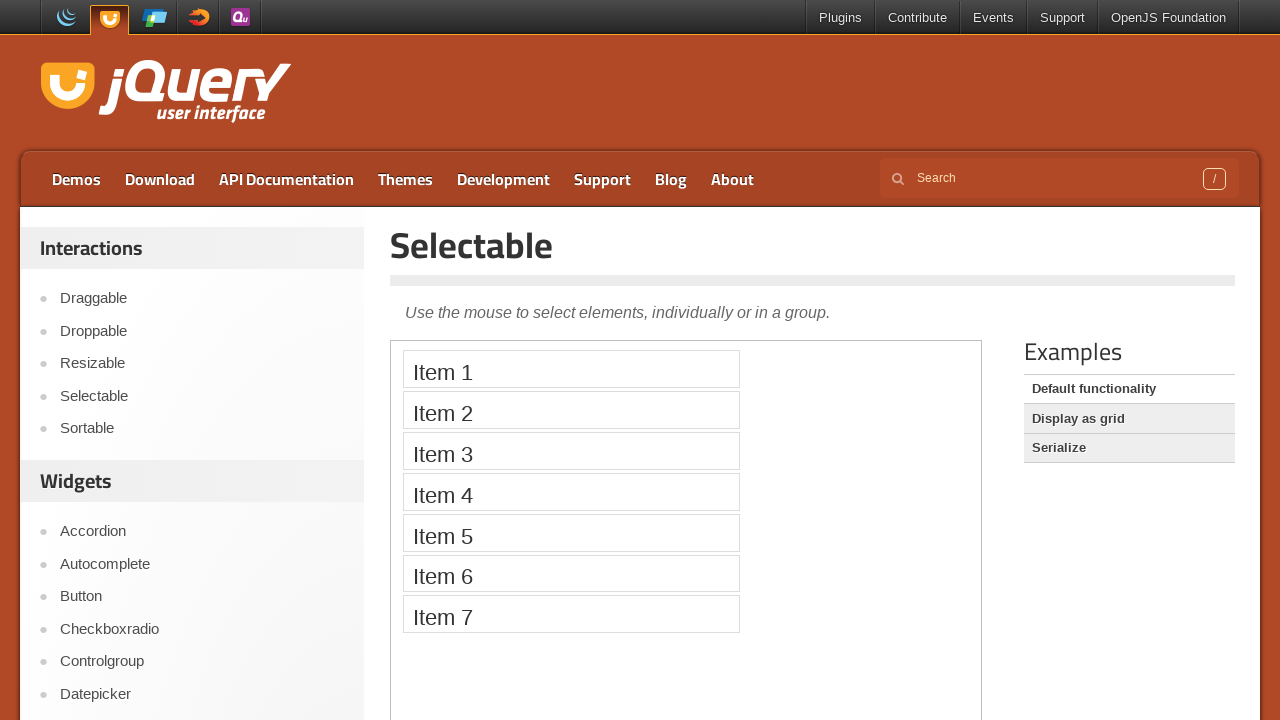

Navigated to https://jqueryui.com/sortable/
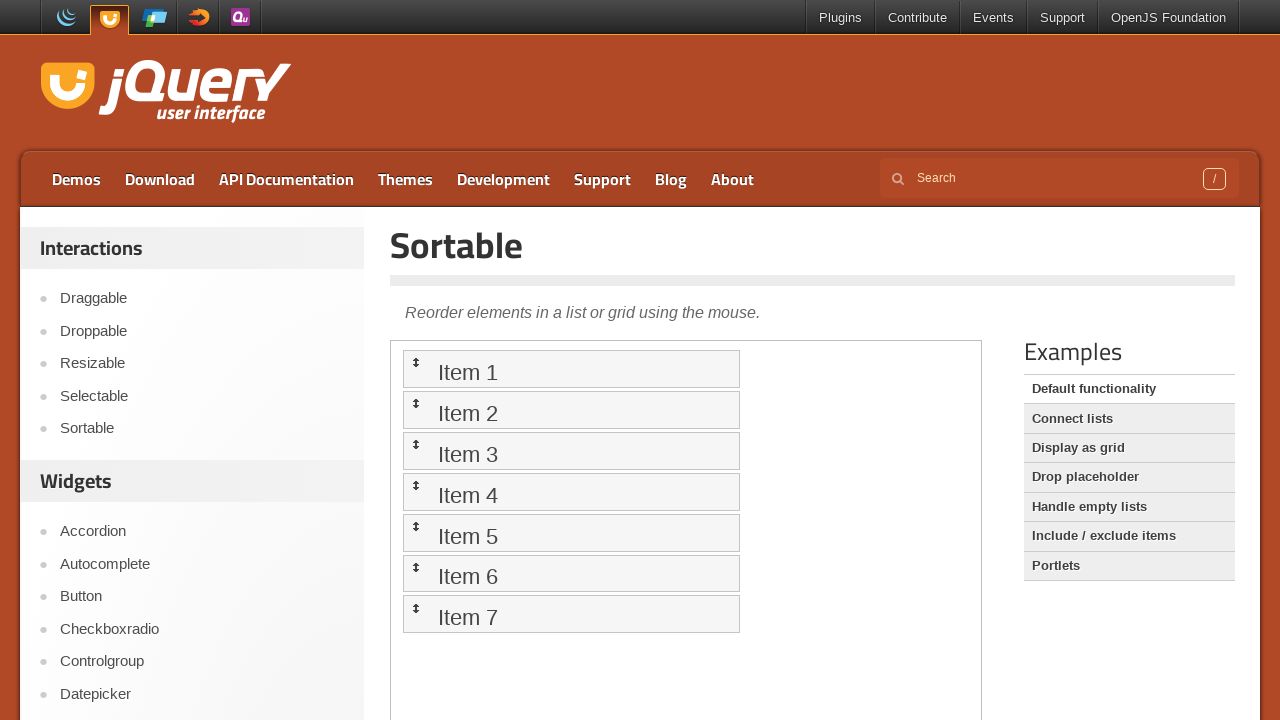

Page load completed for https://jqueryui.com/sortable/
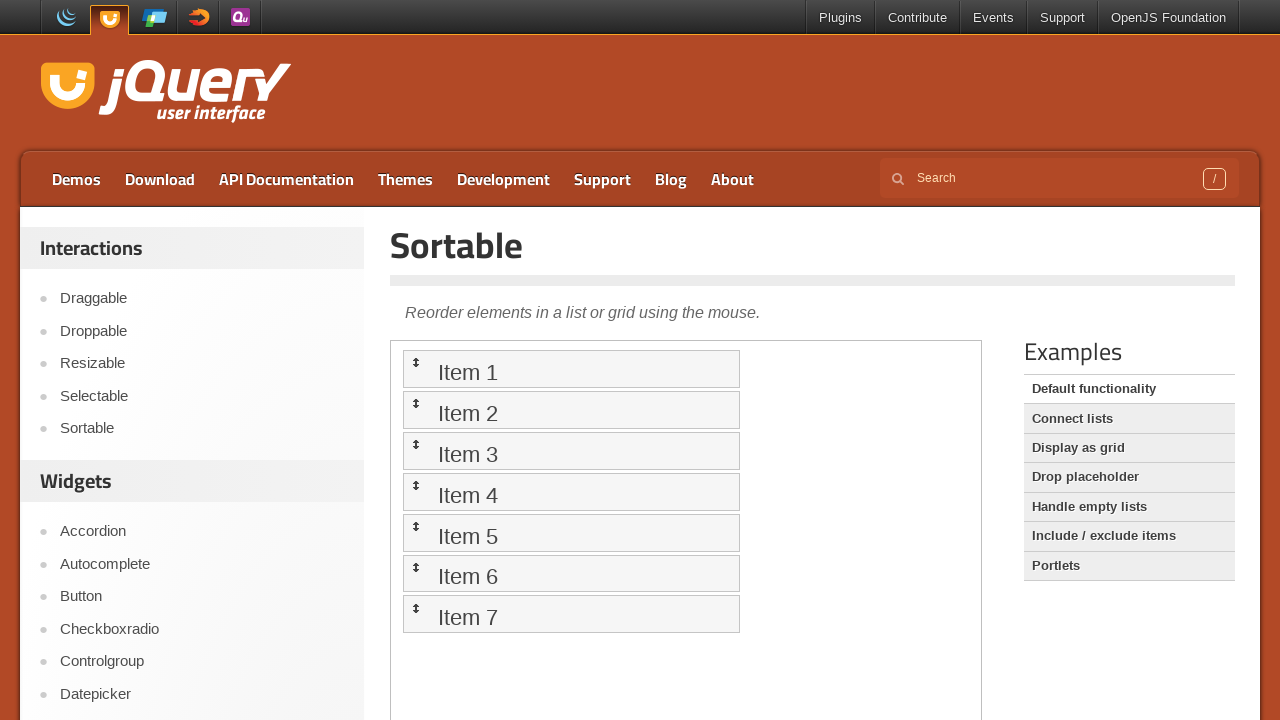

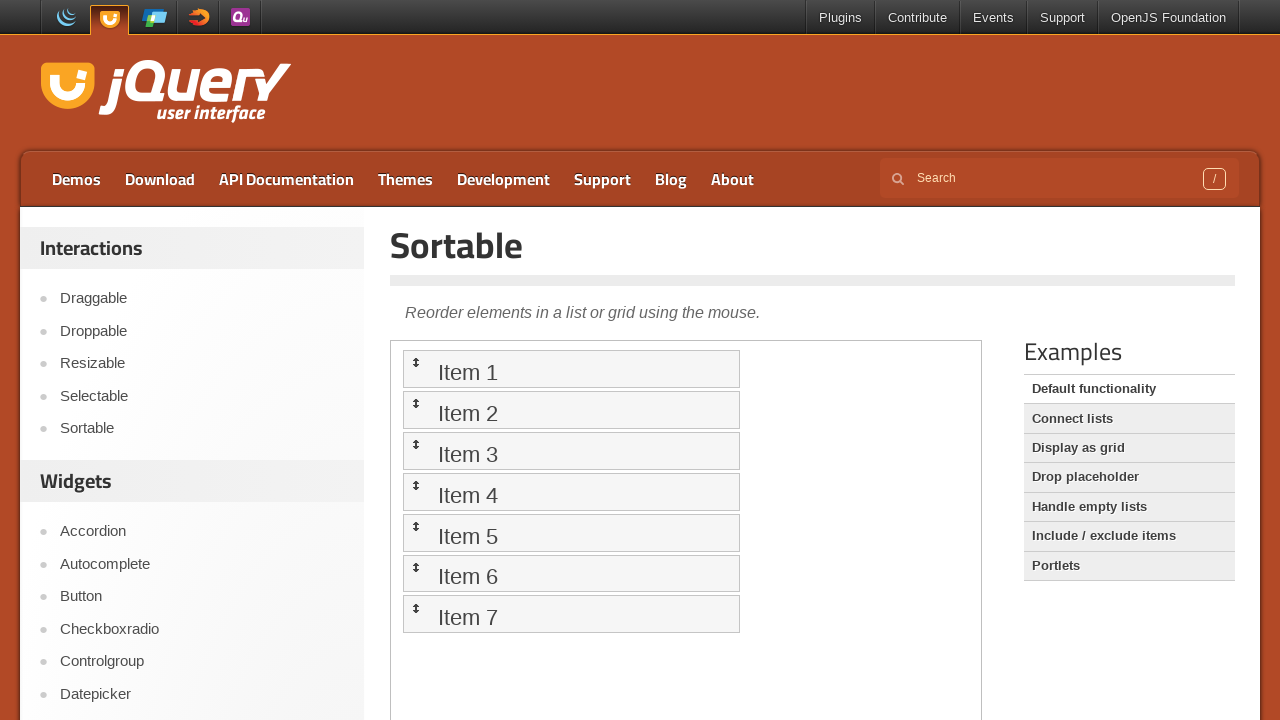